Tests window handling by clicking a Twitter link that opens in a new window, switching to it, then closing it and returning to the parent window

Starting URL: https://opensource-demo.orangehrmlive.com/

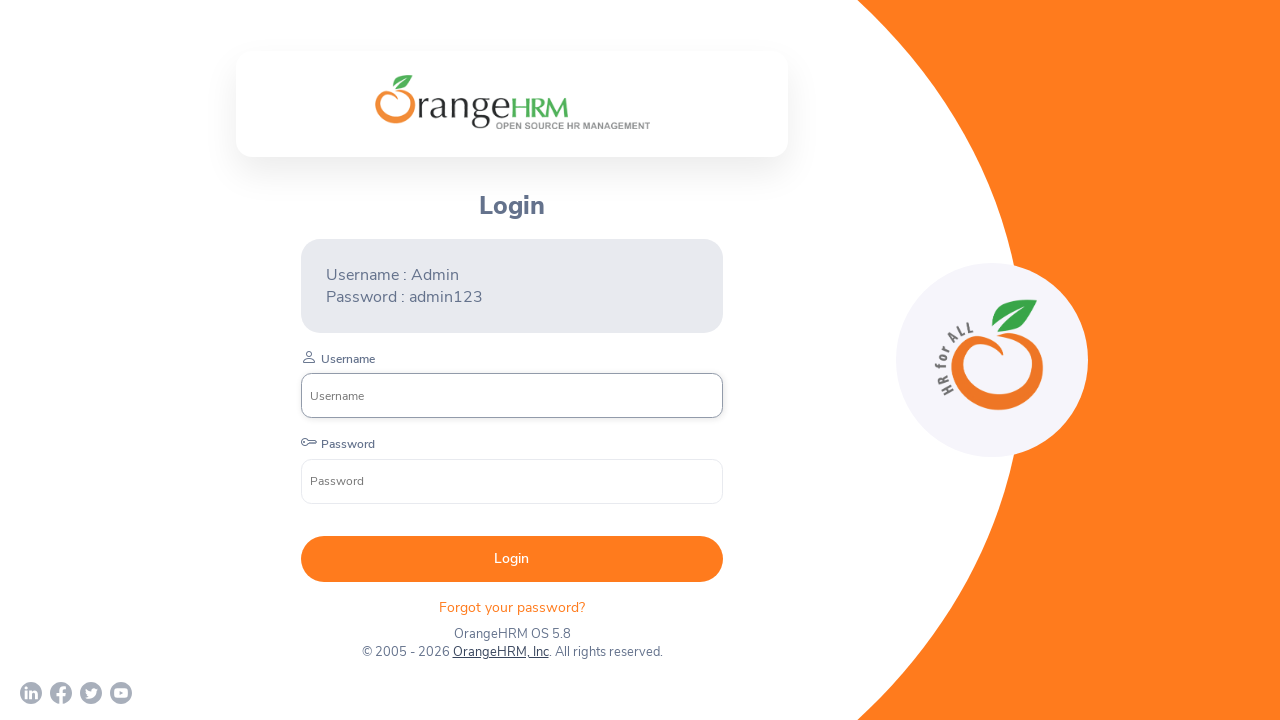

Clicked Twitter link that opens in new window at (91, 693) on a[href*='twitter']
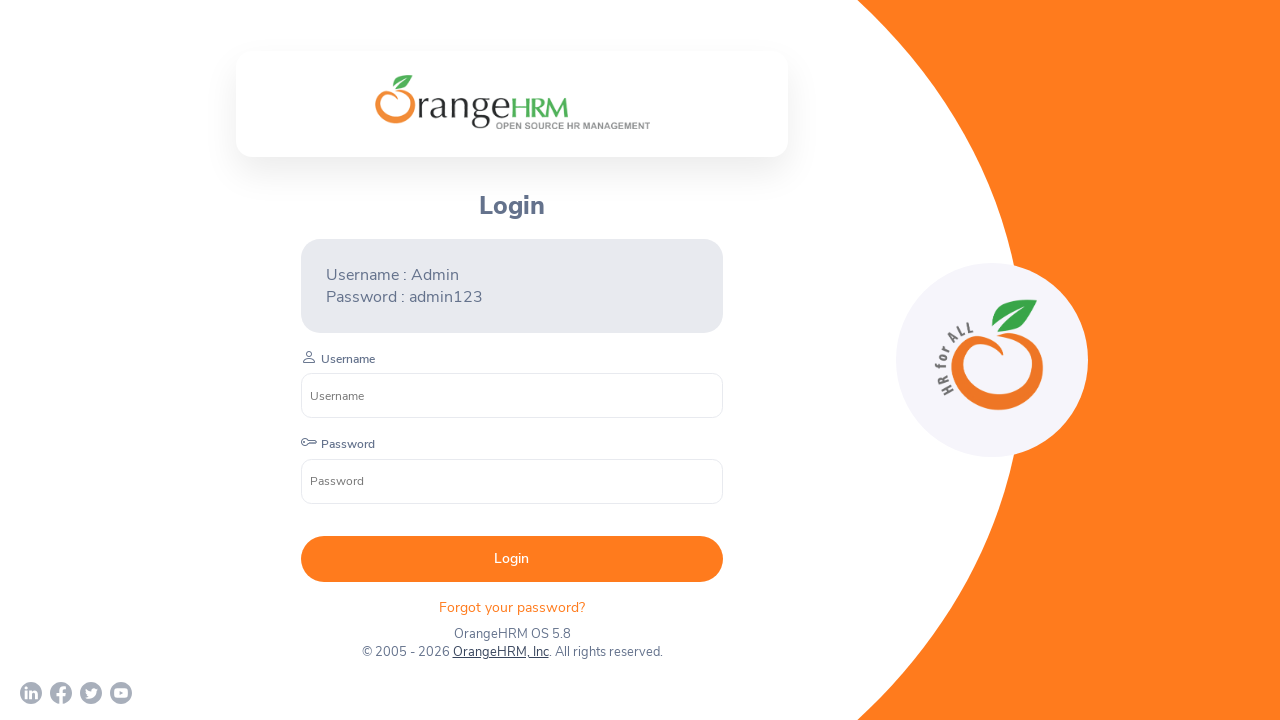

New window/tab opened and captured
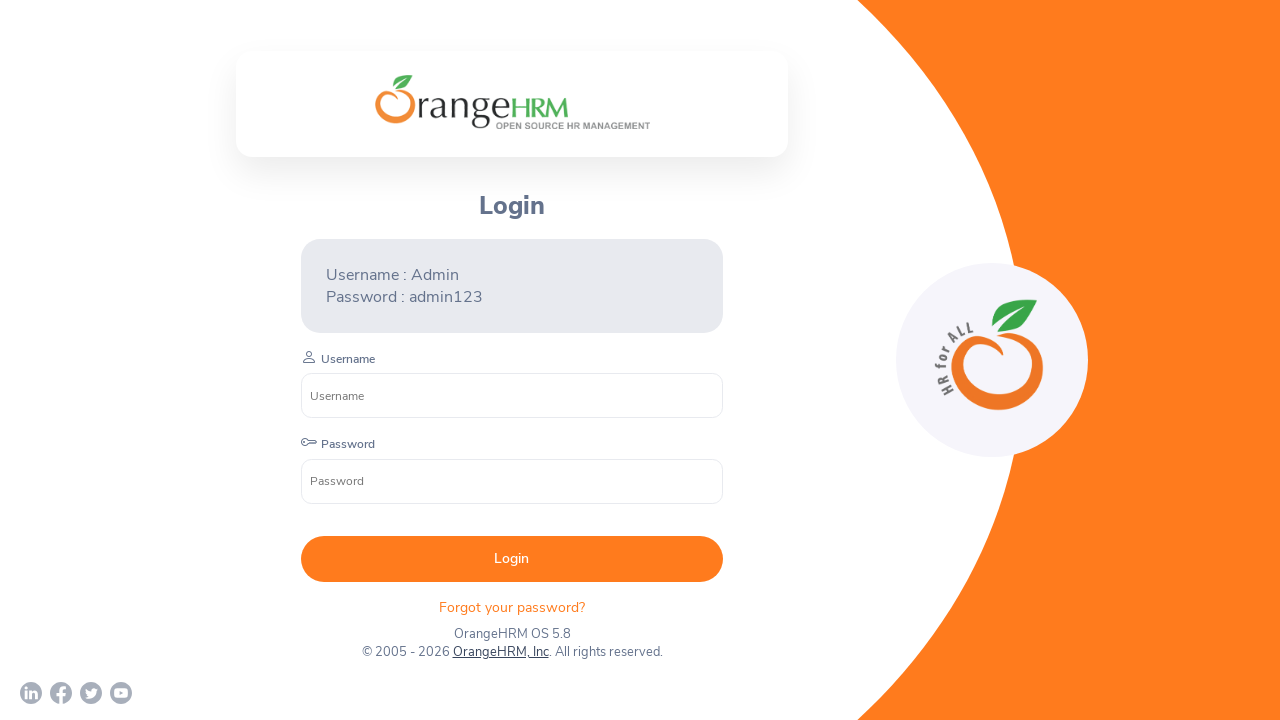

New page finished loading
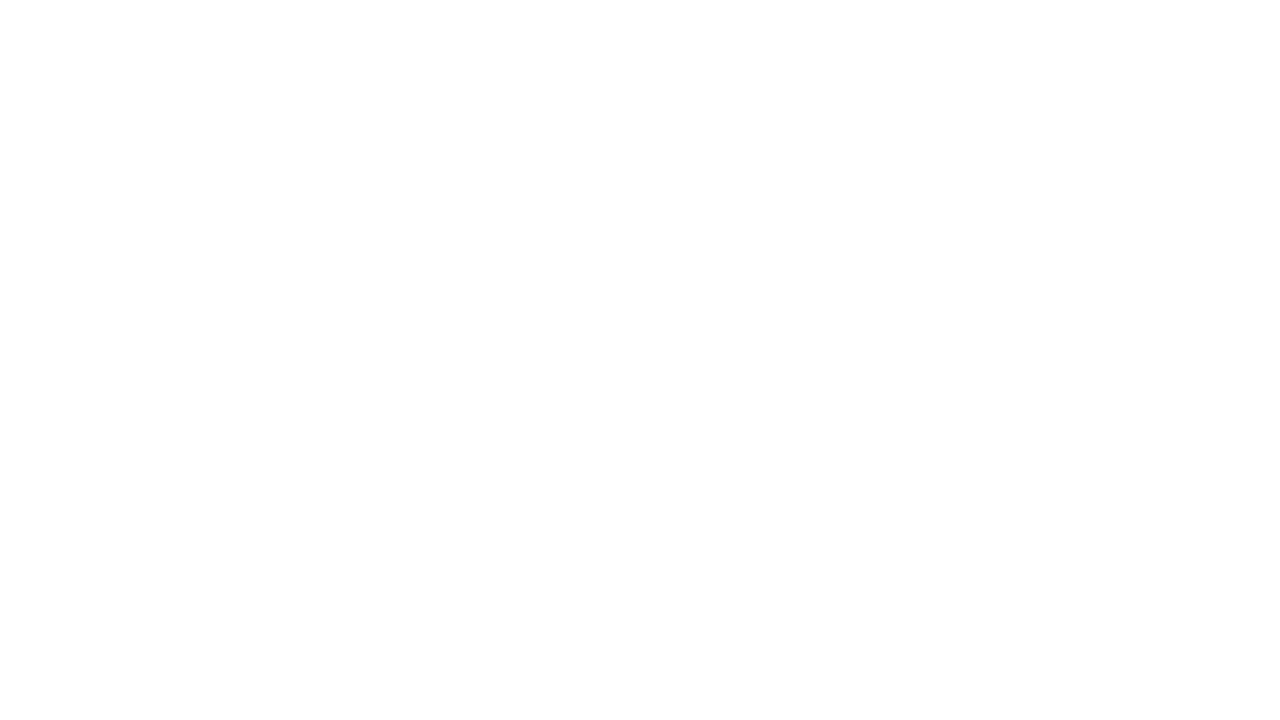

Retrieved child window URL: chrome-error://chromewebdata/
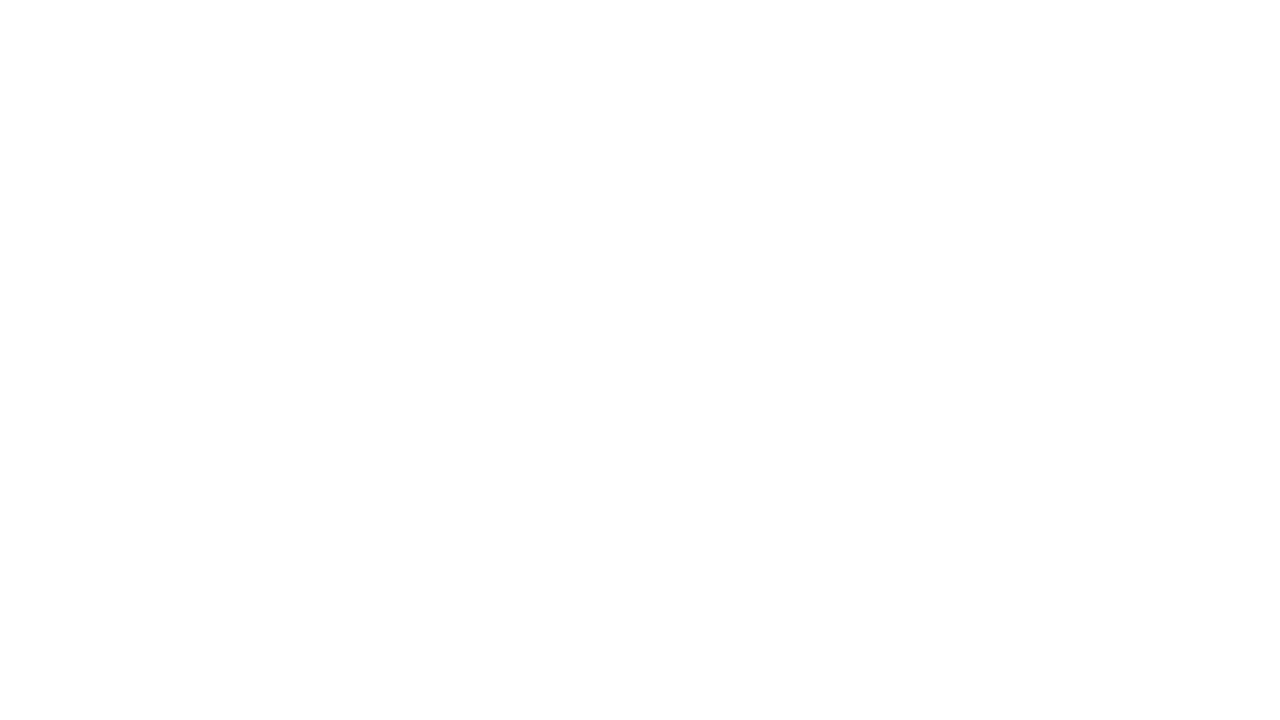

Closed the child window
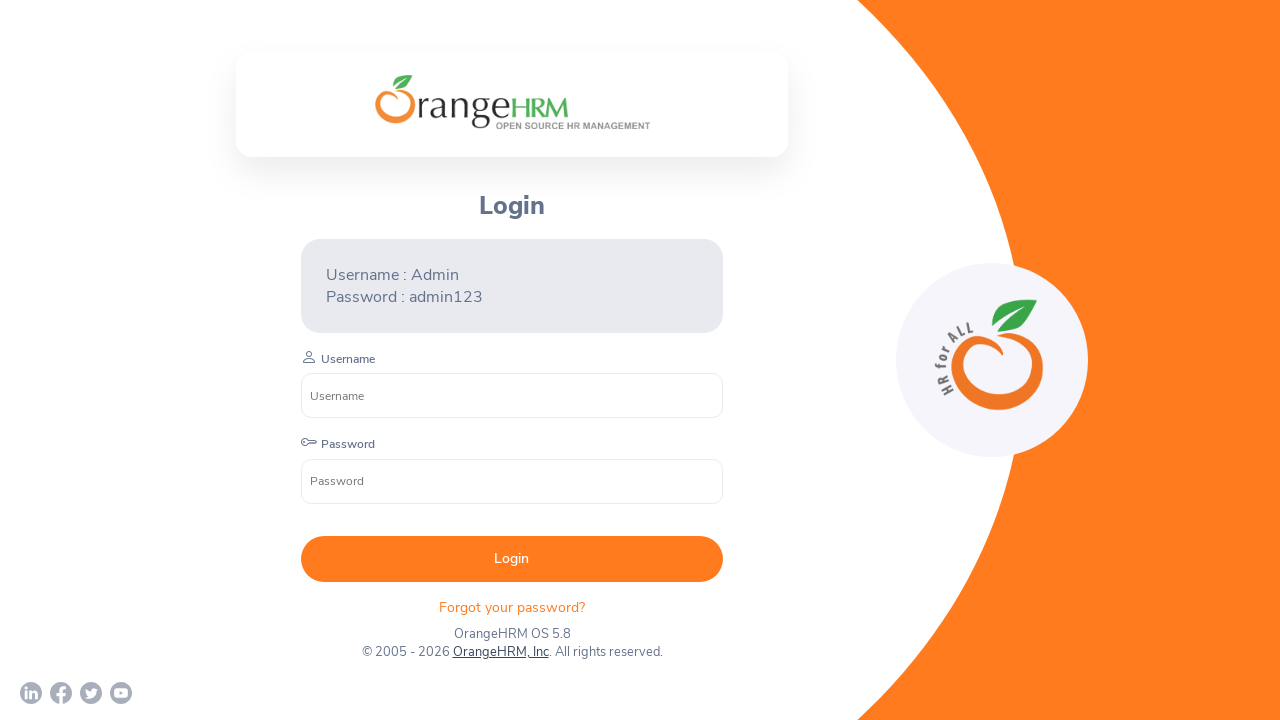

Returned to parent window with URL: https://opensource-demo.orangehrmlive.com/web/index.php/auth/login
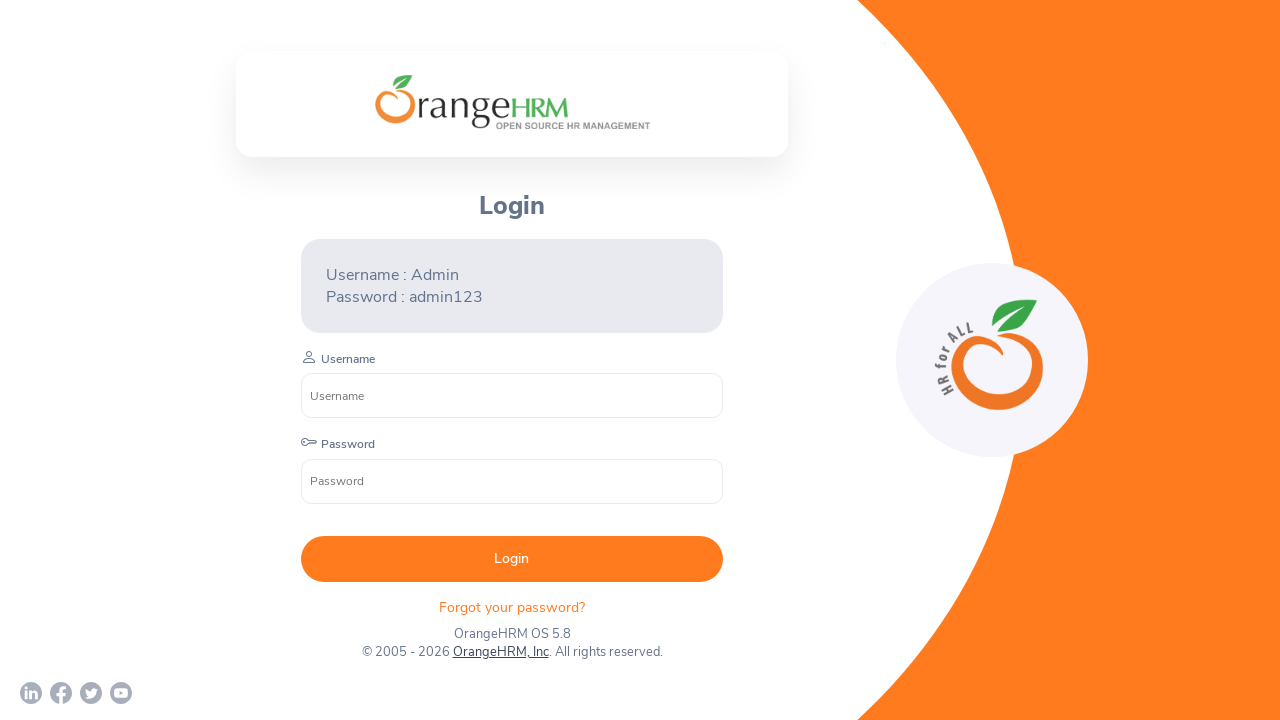

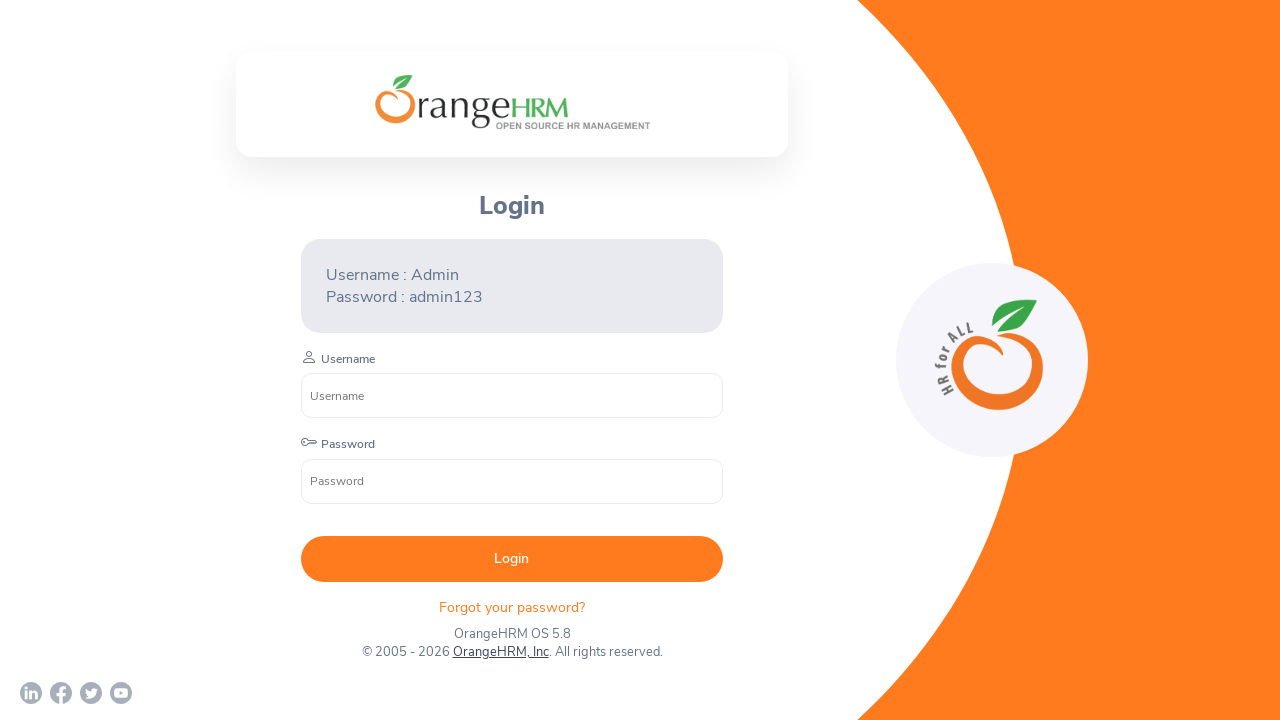